Tests mouse wheel scrolling by scrolling down and then back up on the page

Starting URL: https://practice.cydeo.com/

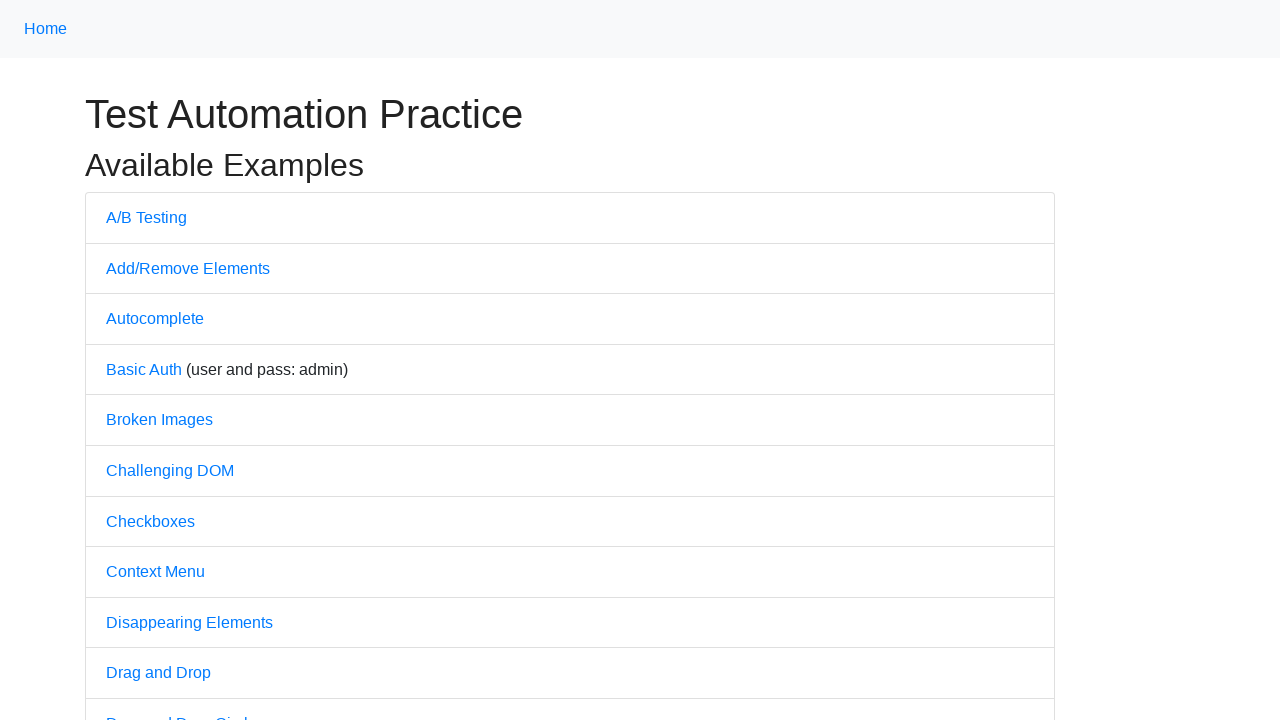

Scrolled down 300 pixels using mouse wheel
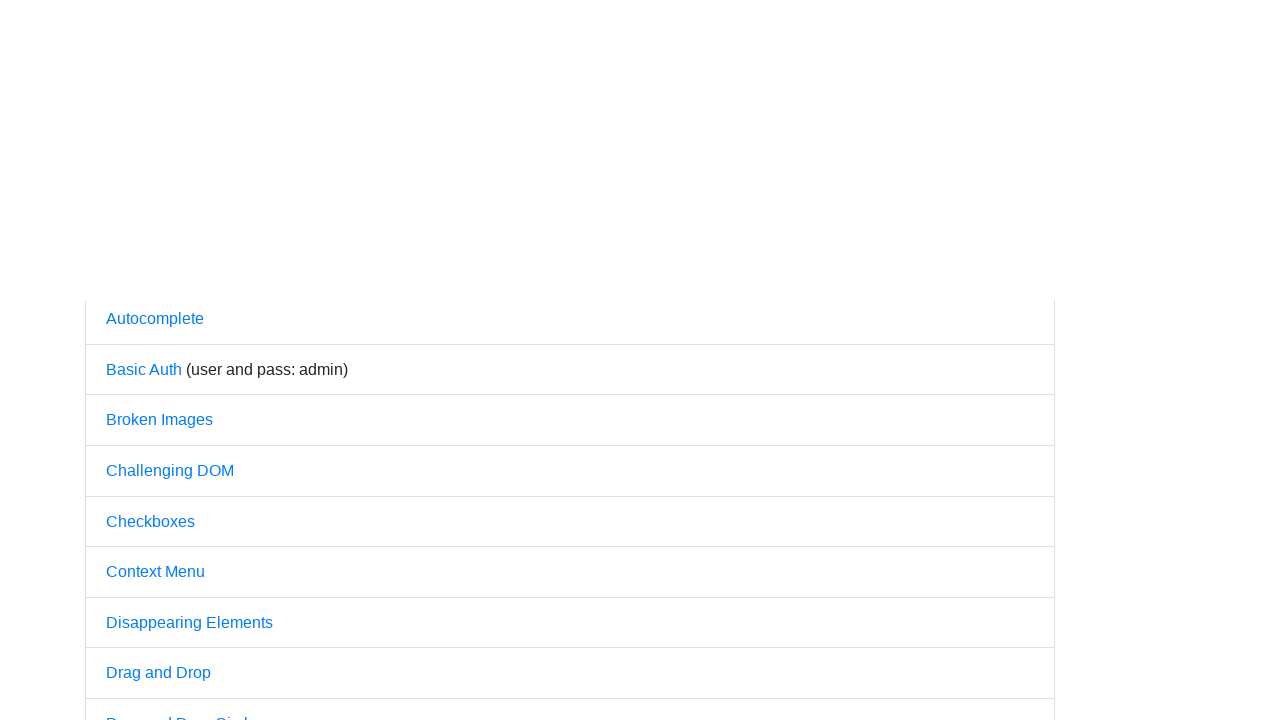

Scrolled back up 300 pixels using mouse wheel
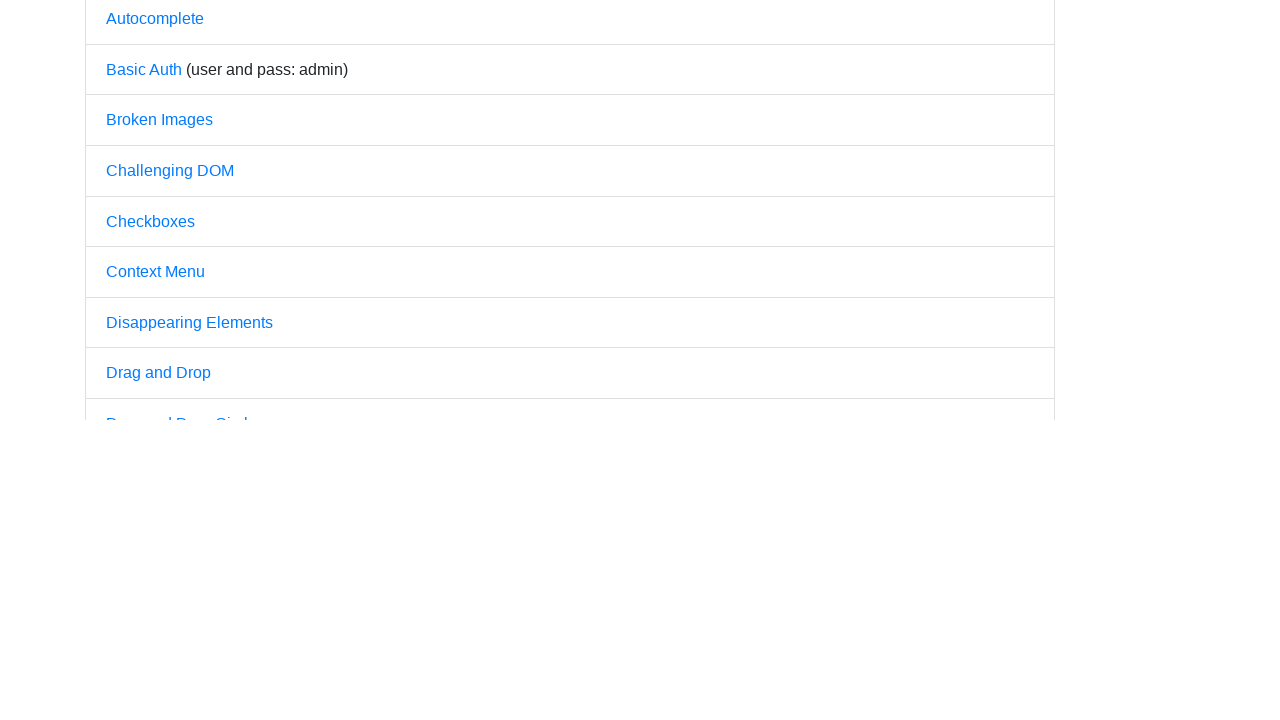

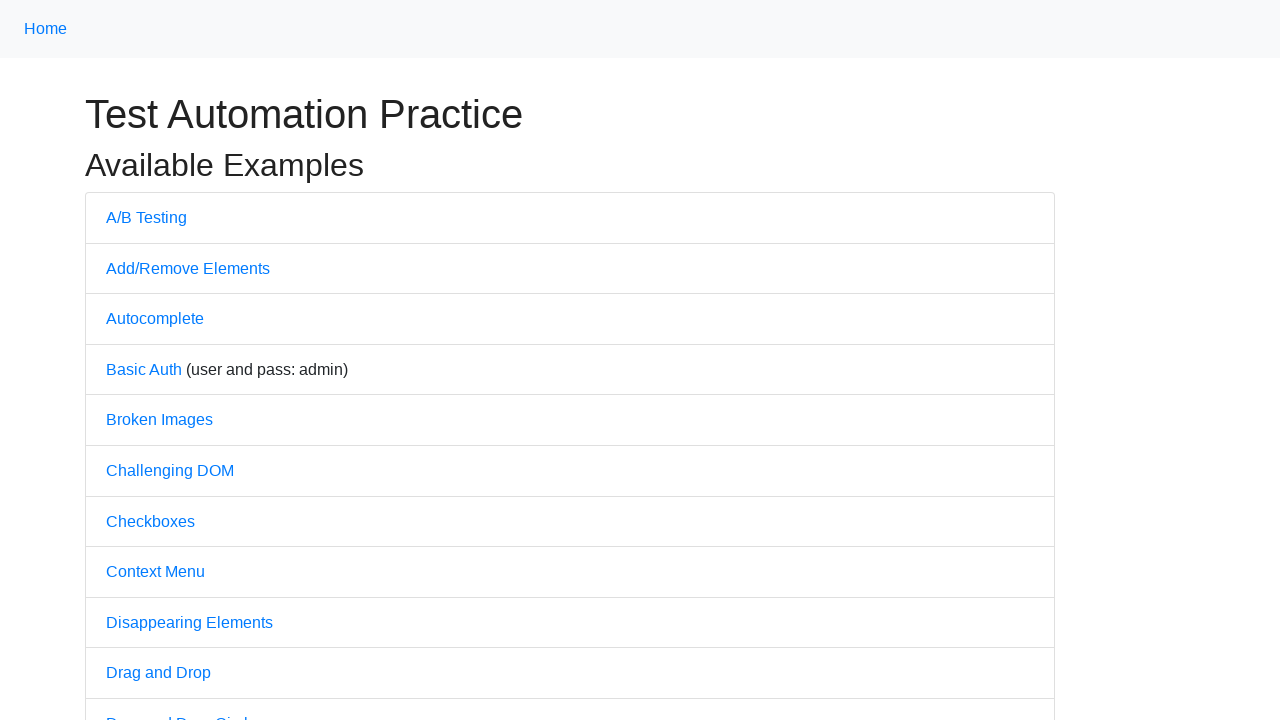